Tests FAQ accordion functionality by clicking on the multiple scooters question and verifying the expected answer is displayed

Starting URL: https://qa-scooter.praktikum-services.ru/

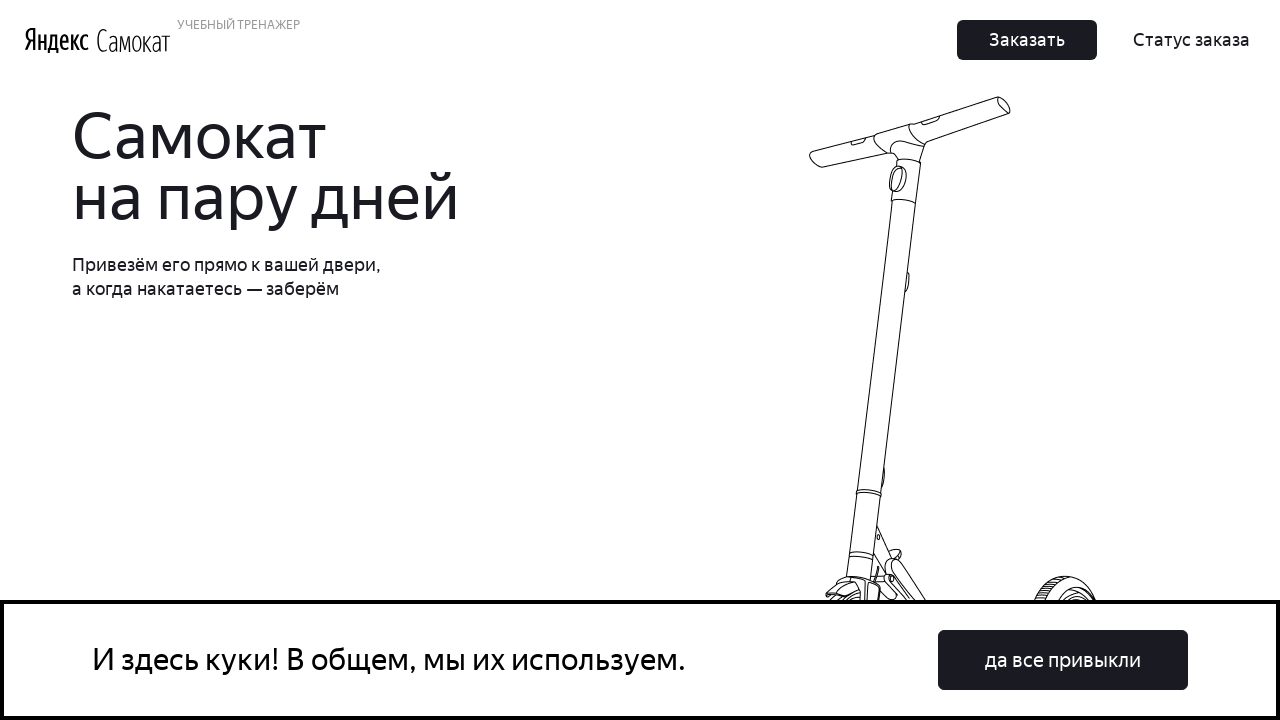

Scrolled to FAQ accordion section
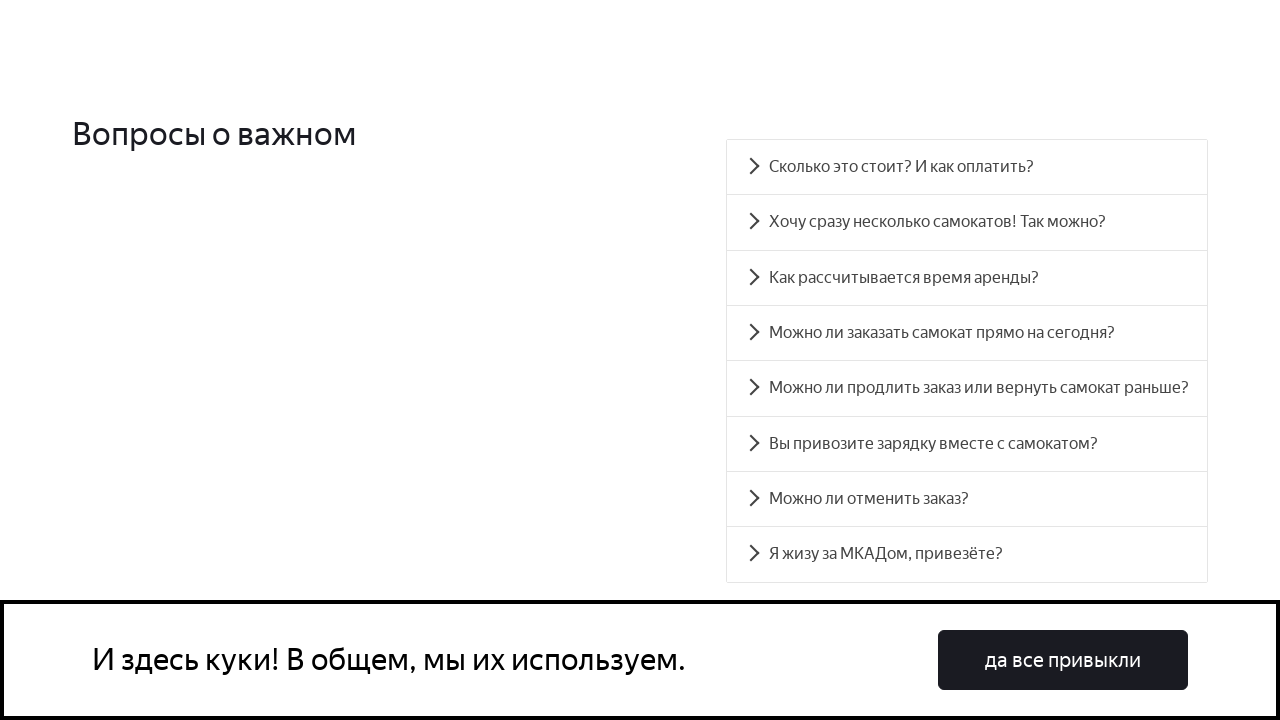

FAQ question 'Хочу сразу несколько самокатов! Так можно?' is visible
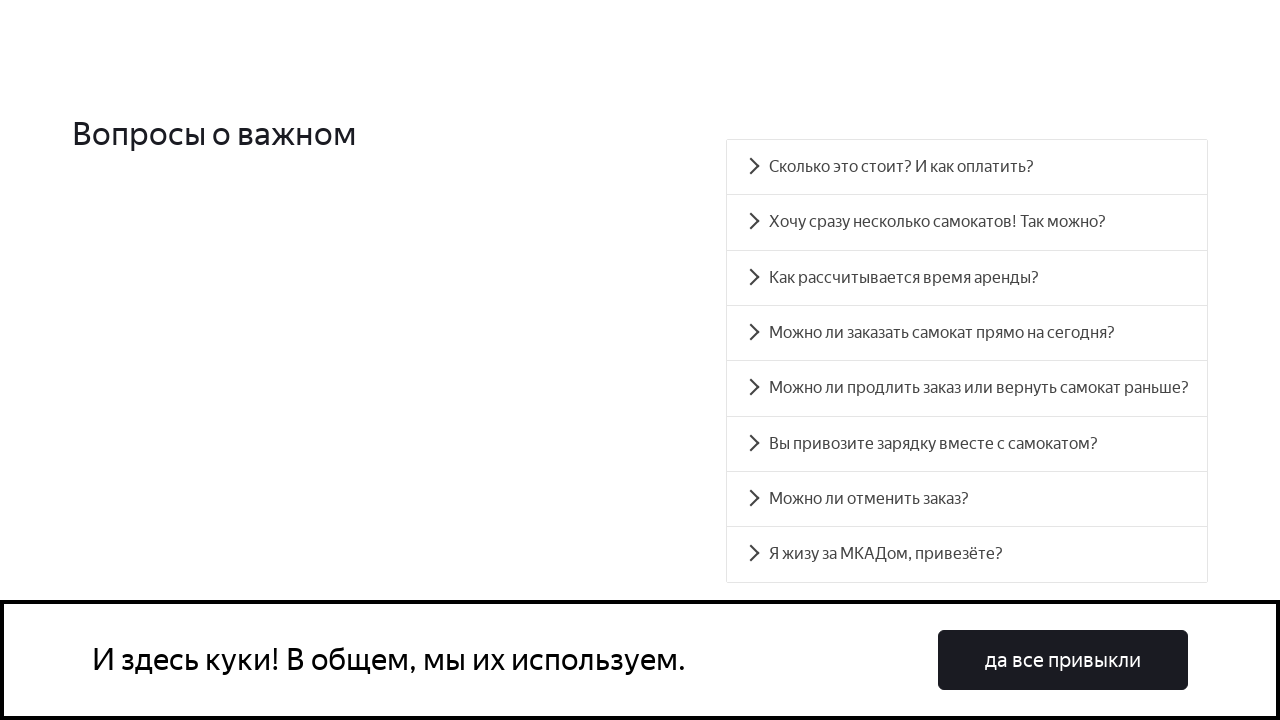

Clicked on FAQ question about multiple scooters at (967, 222) on //div[text() = 'Хочу сразу несколько самокатов! Так можно?']
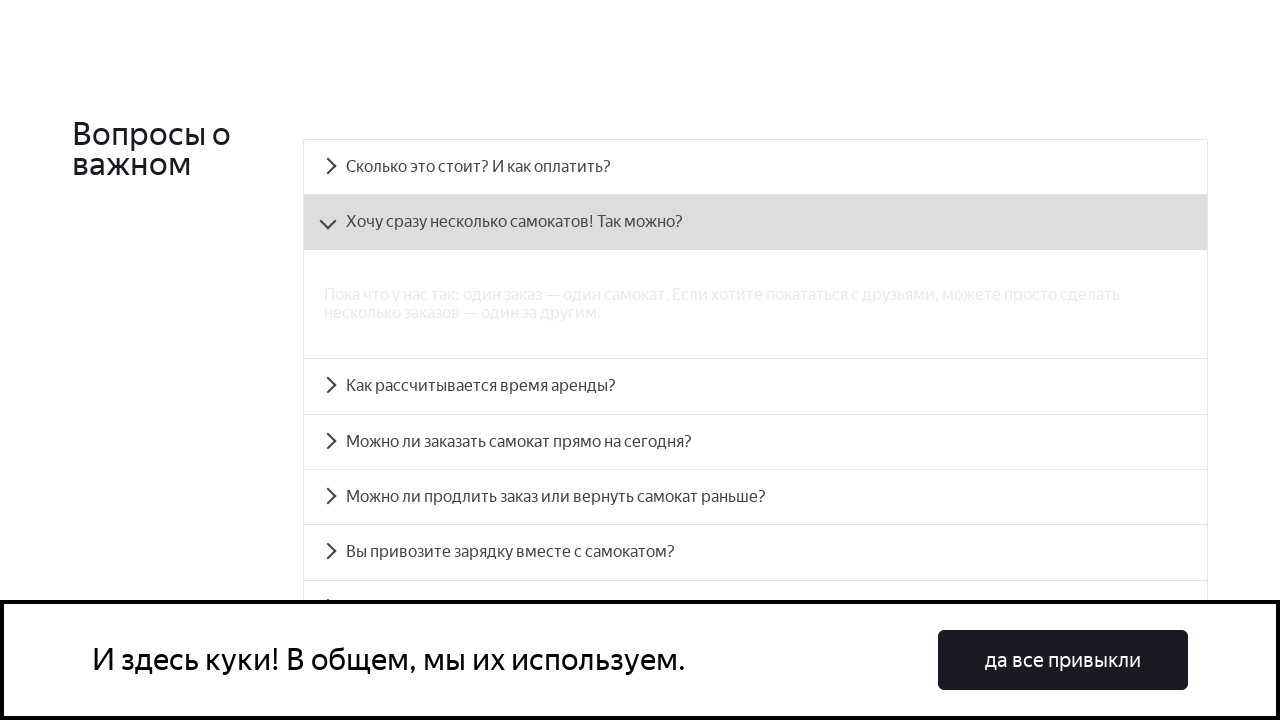

FAQ answer for multiple scooters question is visible
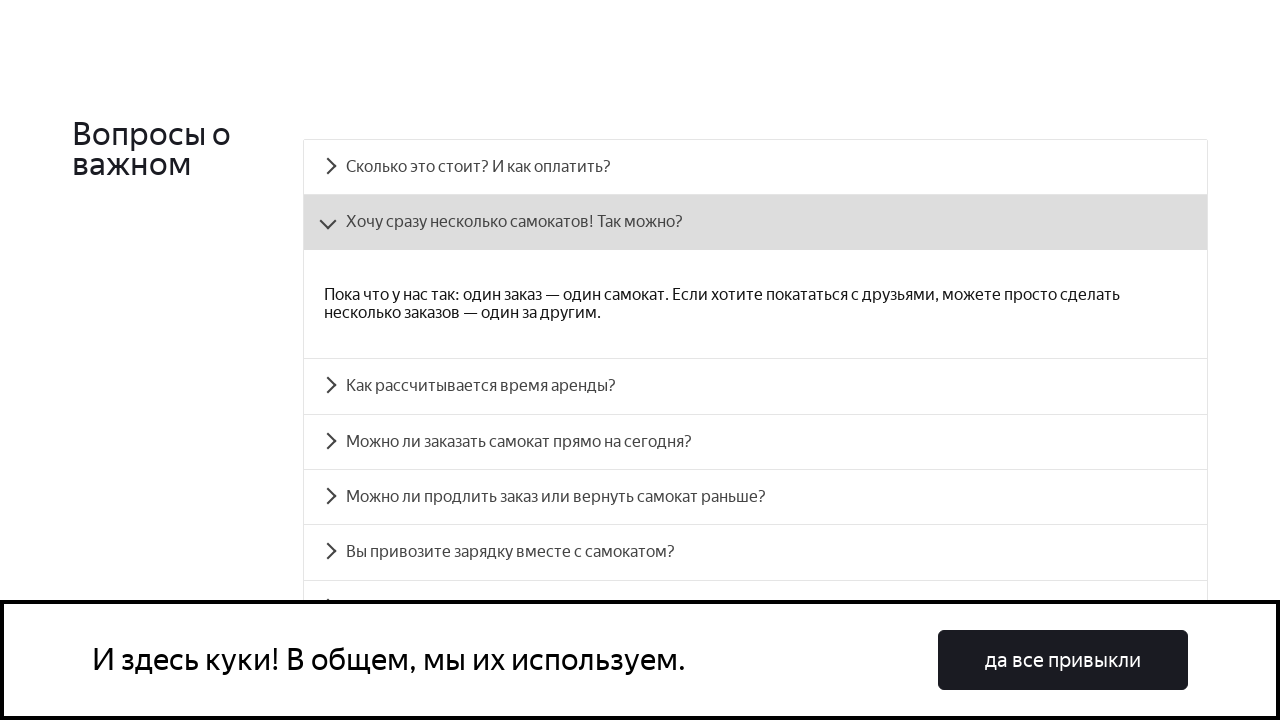

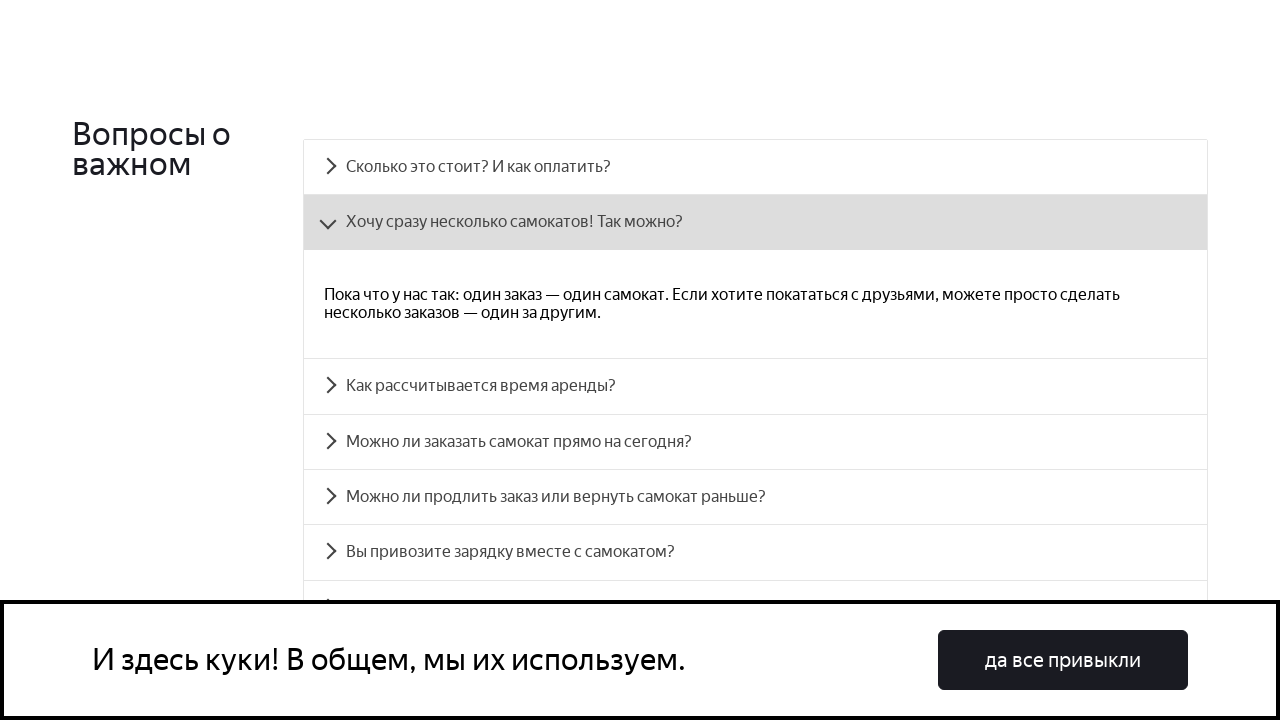